Tests clearing the complete state of all items by checking and then unchecking the "Mark all as complete" checkbox.

Starting URL: https://demo.playwright.dev/todomvc

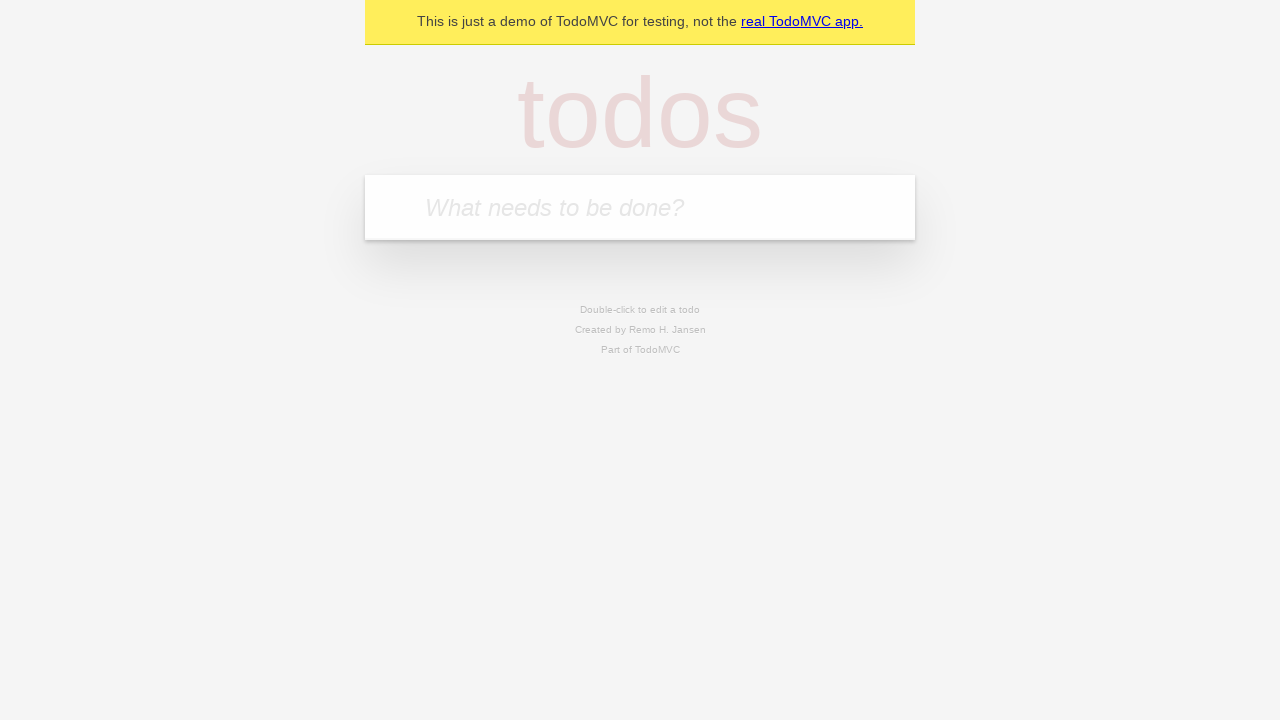

Filled input field with 'buy some cheese' on internal:attr=[placeholder="What needs to be done?"i]
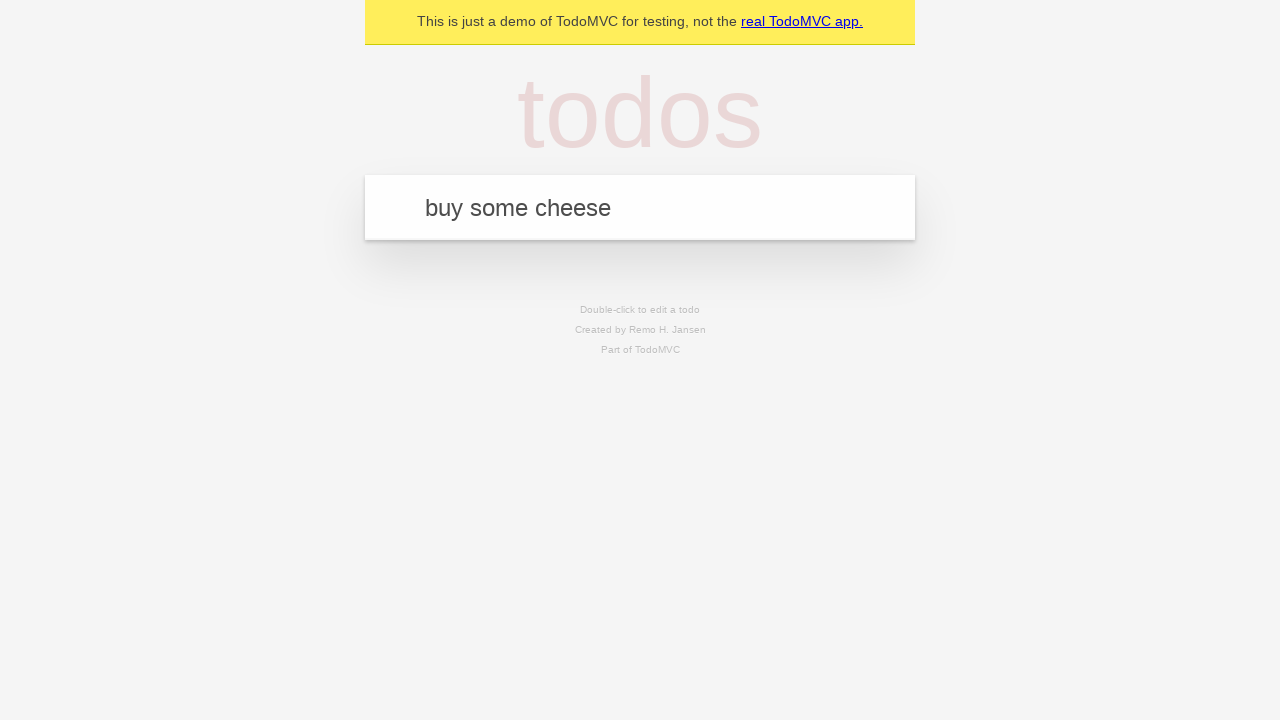

Pressed Enter to add first todo item on internal:attr=[placeholder="What needs to be done?"i]
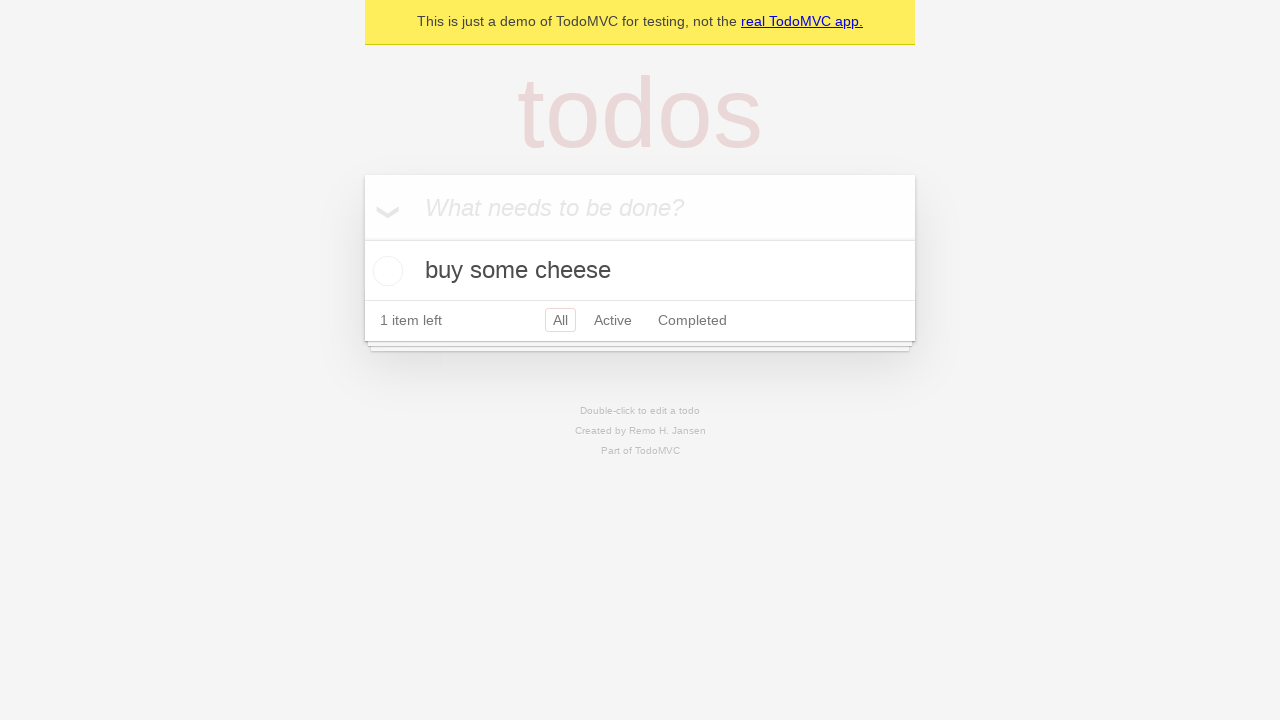

Filled input field with 'feed the cat' on internal:attr=[placeholder="What needs to be done?"i]
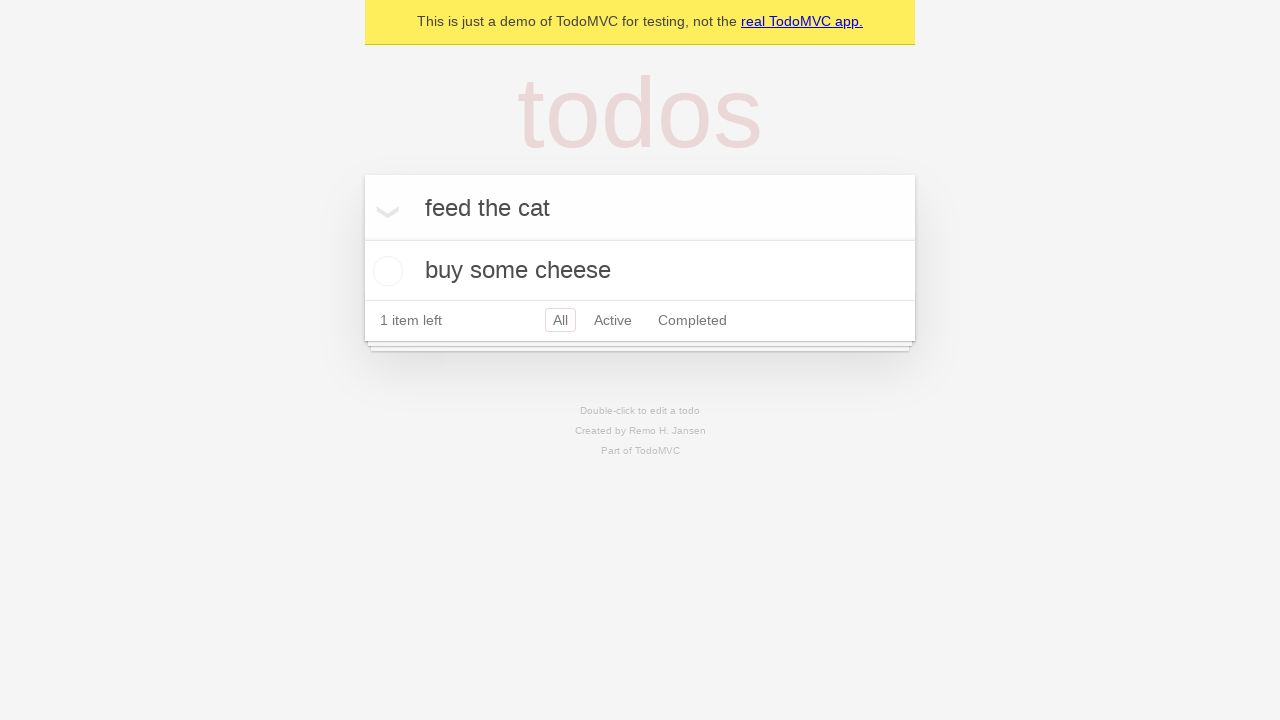

Pressed Enter to add second todo item on internal:attr=[placeholder="What needs to be done?"i]
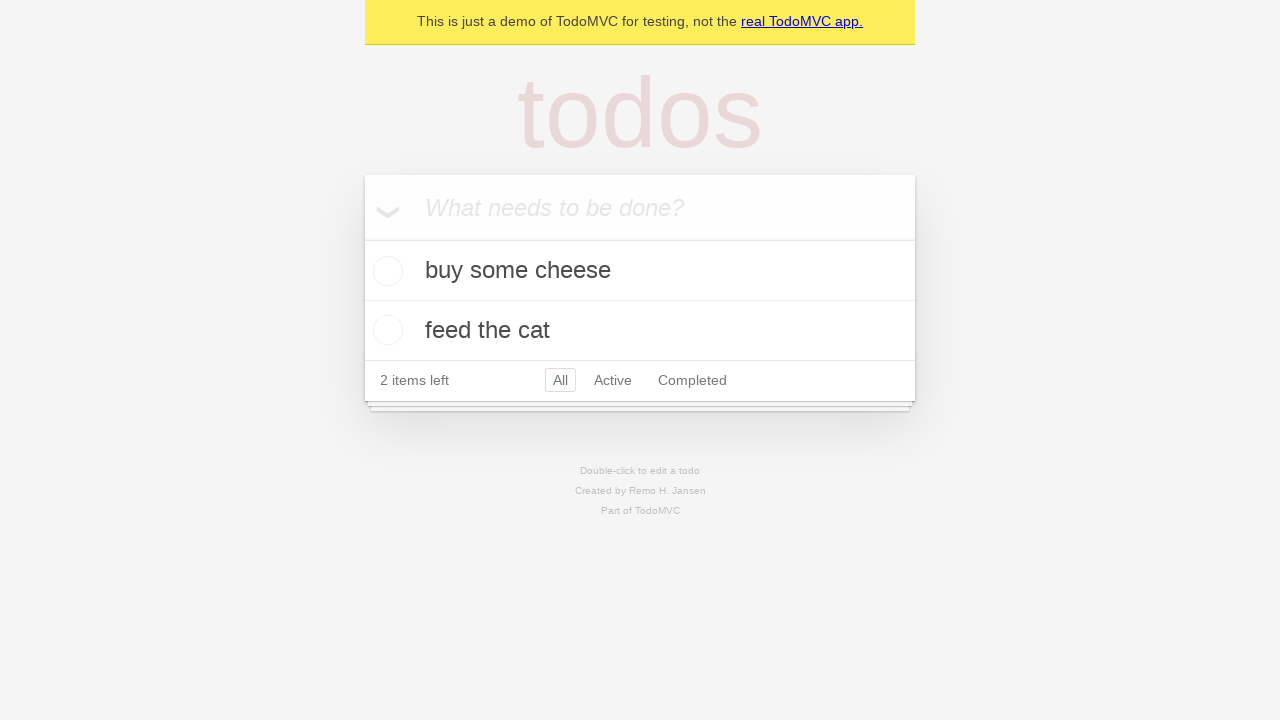

Filled input field with 'book a doctors appointment' on internal:attr=[placeholder="What needs to be done?"i]
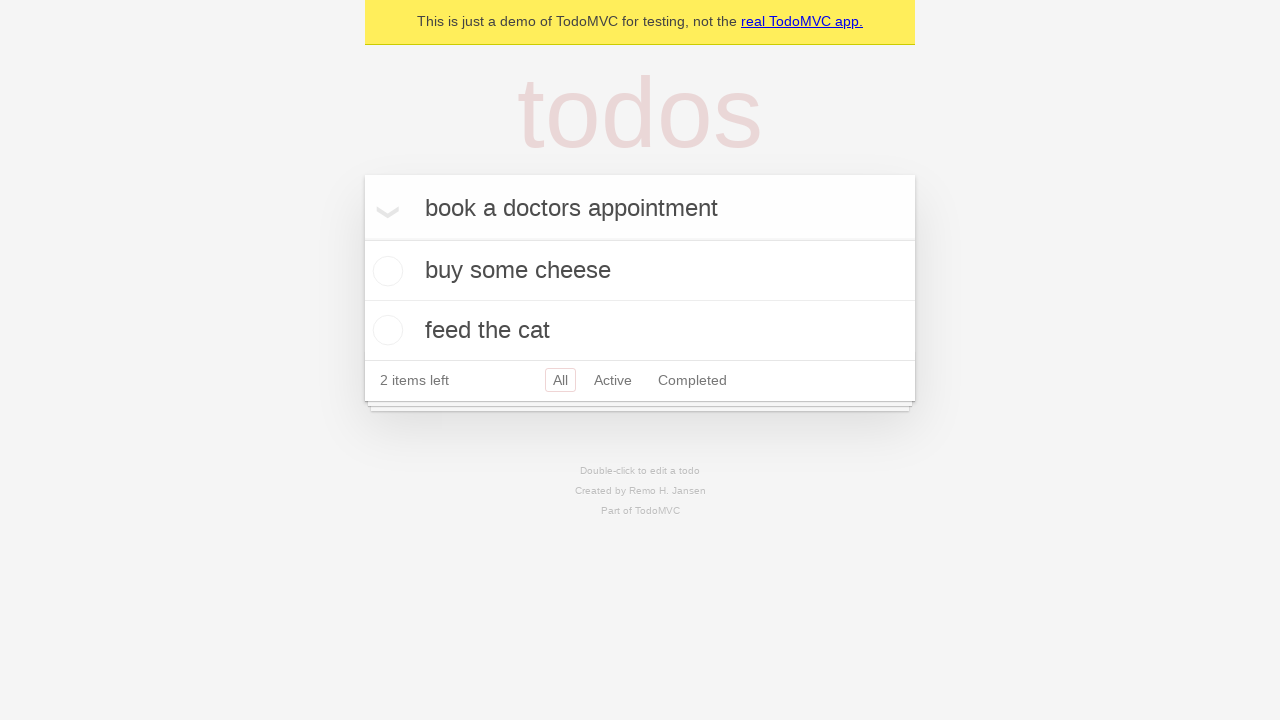

Pressed Enter to add third todo item on internal:attr=[placeholder="What needs to be done?"i]
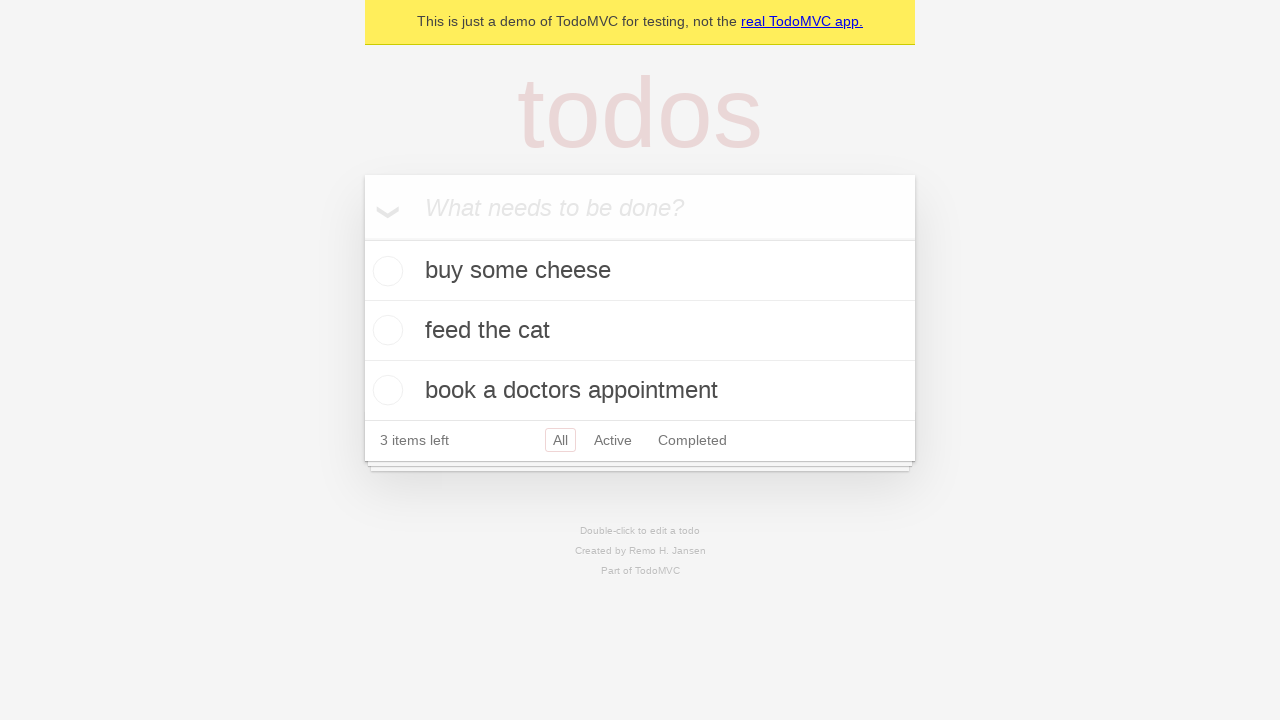

Checked 'Mark all as complete' checkbox to mark all items as complete at (362, 238) on internal:label="Mark all as complete"i
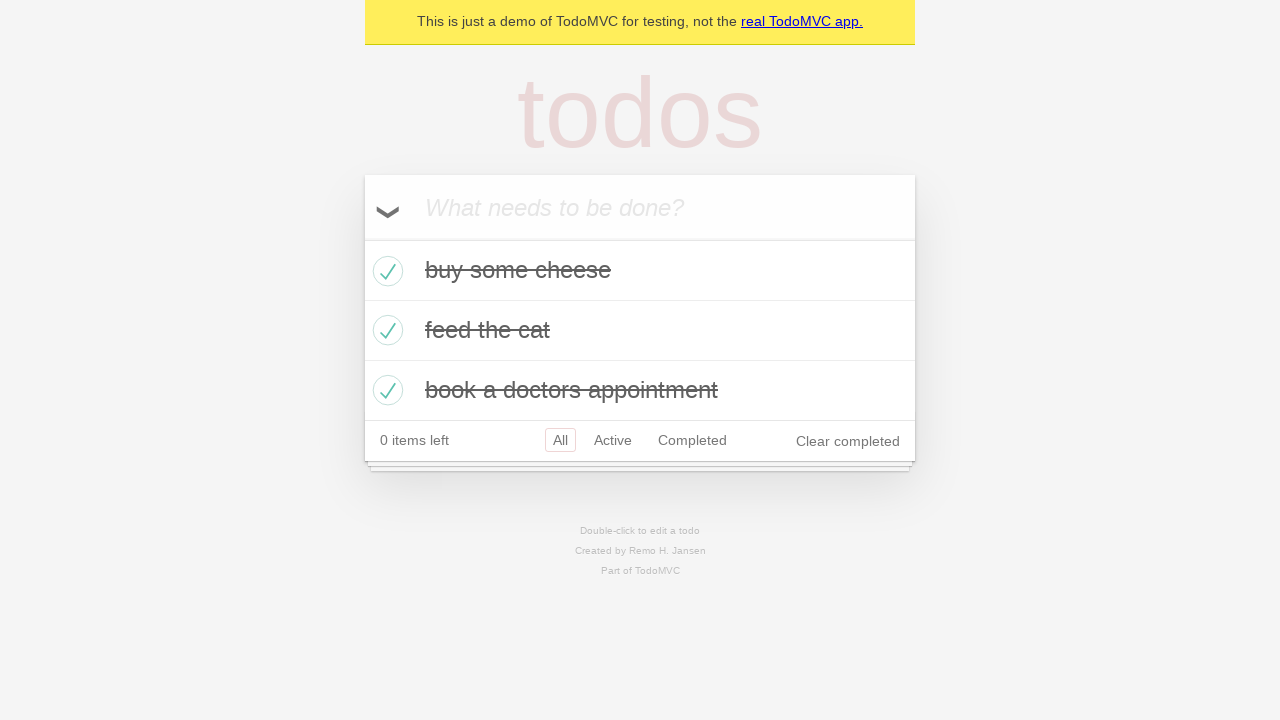

Unchecked 'Mark all as complete' checkbox to clear complete state of all items at (362, 238) on internal:label="Mark all as complete"i
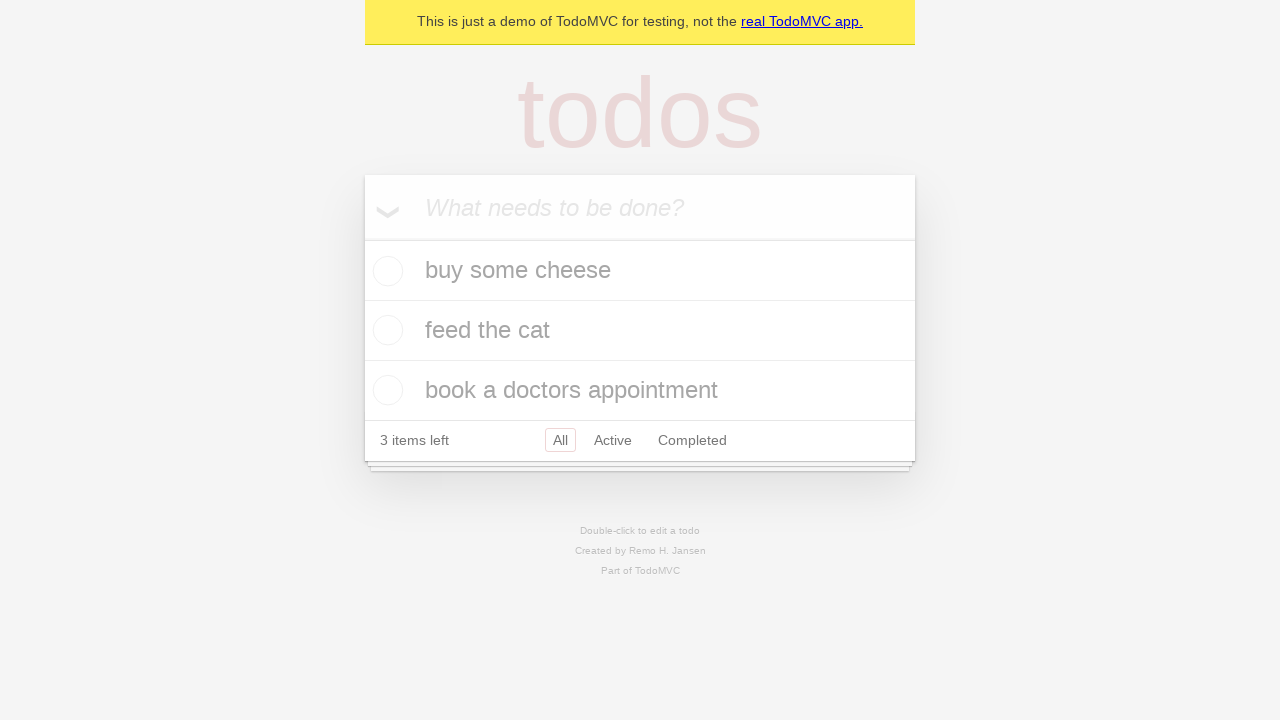

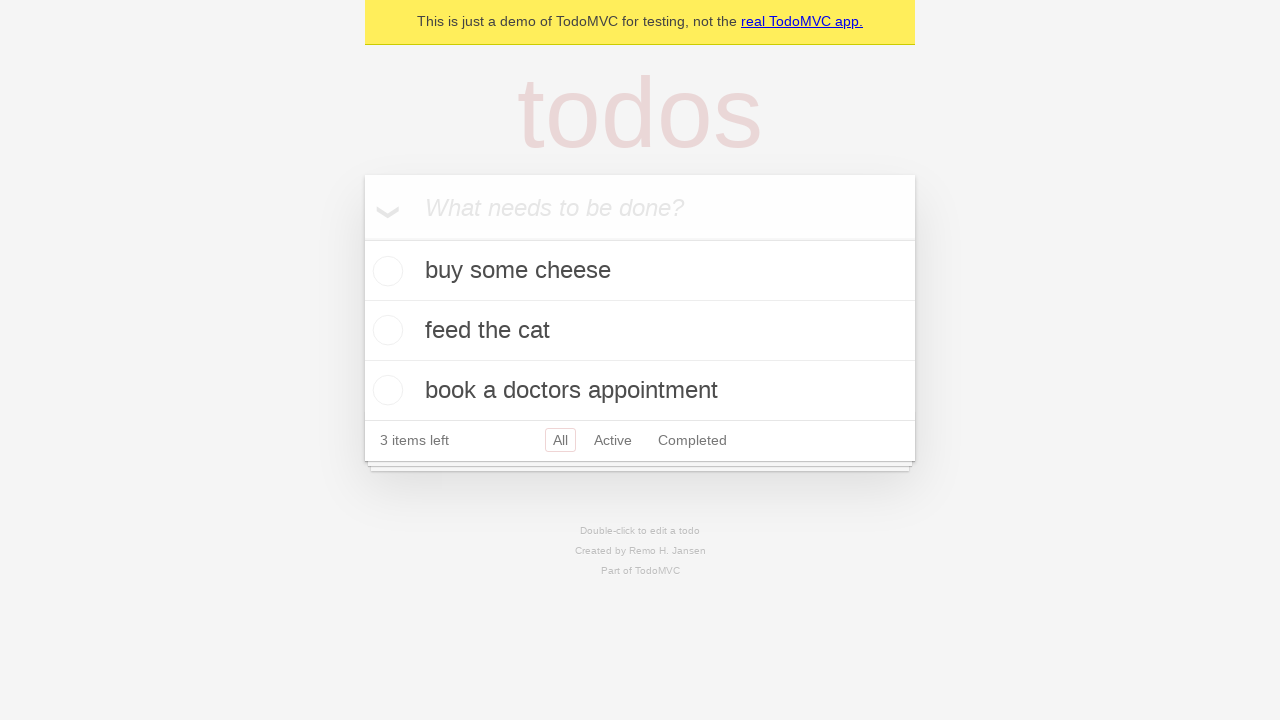